Tests the automation practice form by filling in personal information fields (first name, last name, email, phone number, address) and submitting the form.

Starting URL: https://demoqa.com/automation-practice-form/

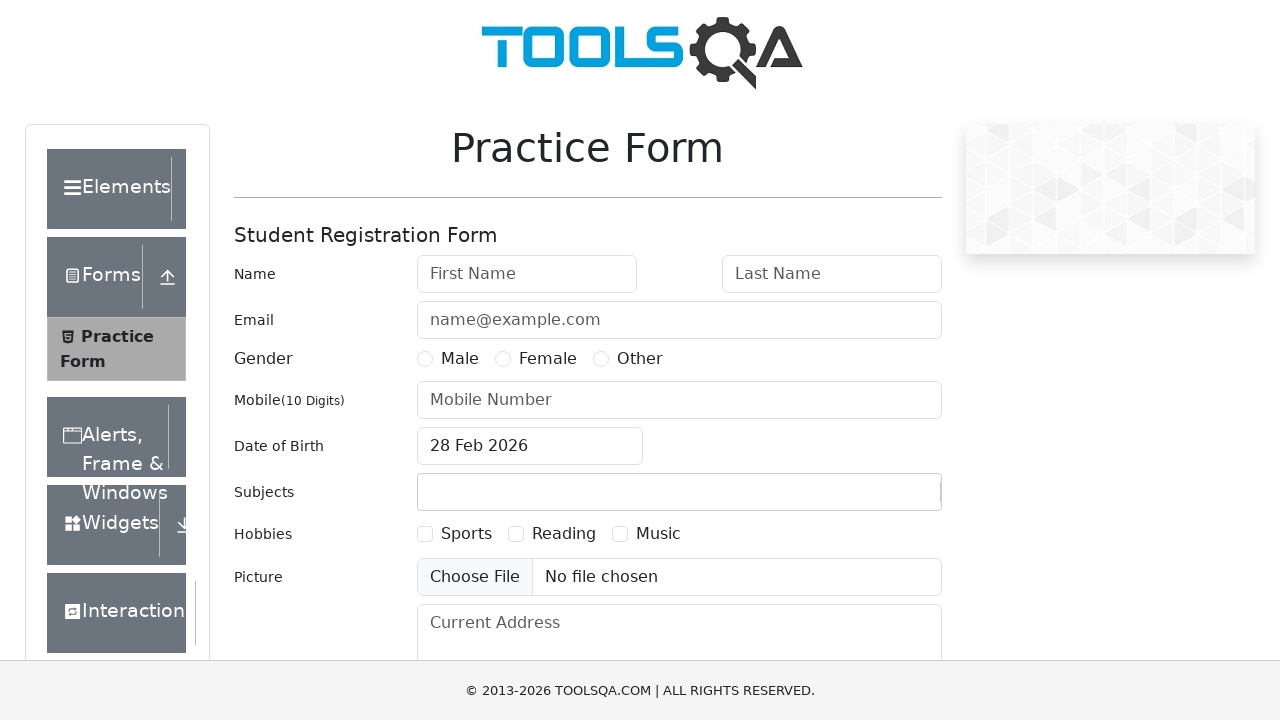

Filled first name field with 'Aneeshia' on #firstName
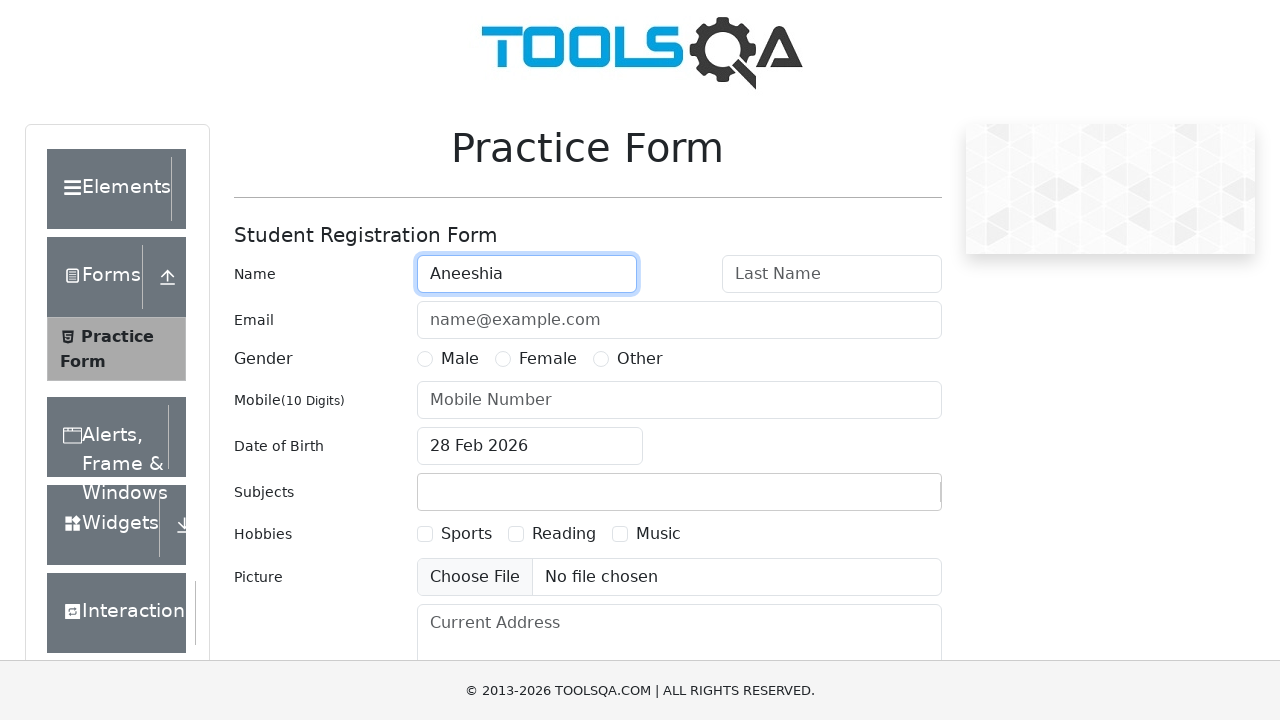

Filled last name field with 'Sasidharan' on #lastName
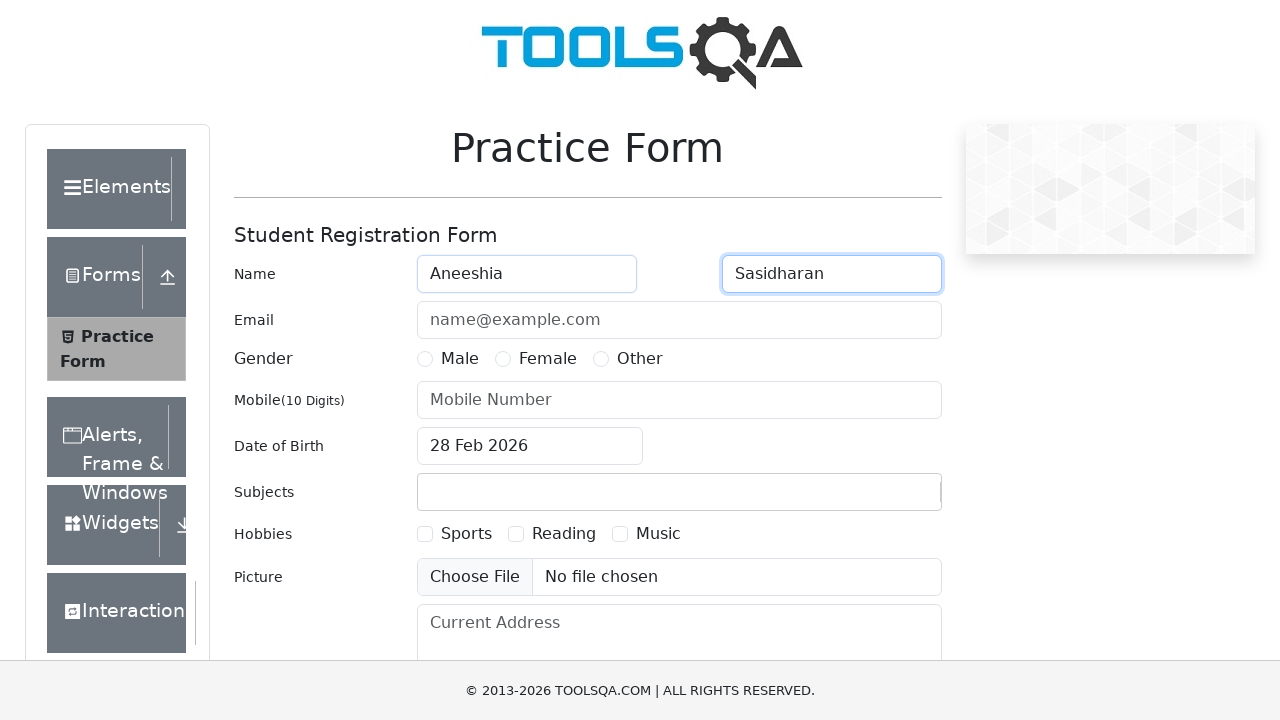

Filled email field with 'meroonrosa@yahoo.com' on #userEmail
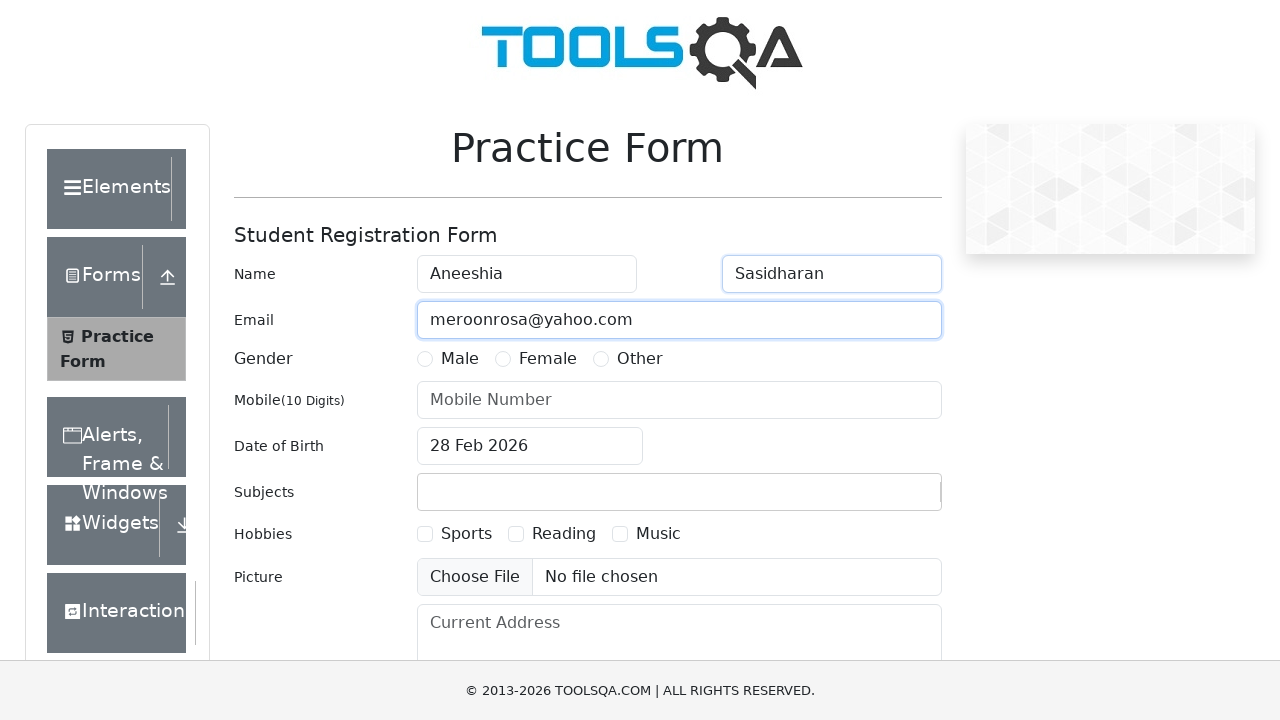

Filled phone number field with '1234567890' on #userNumber
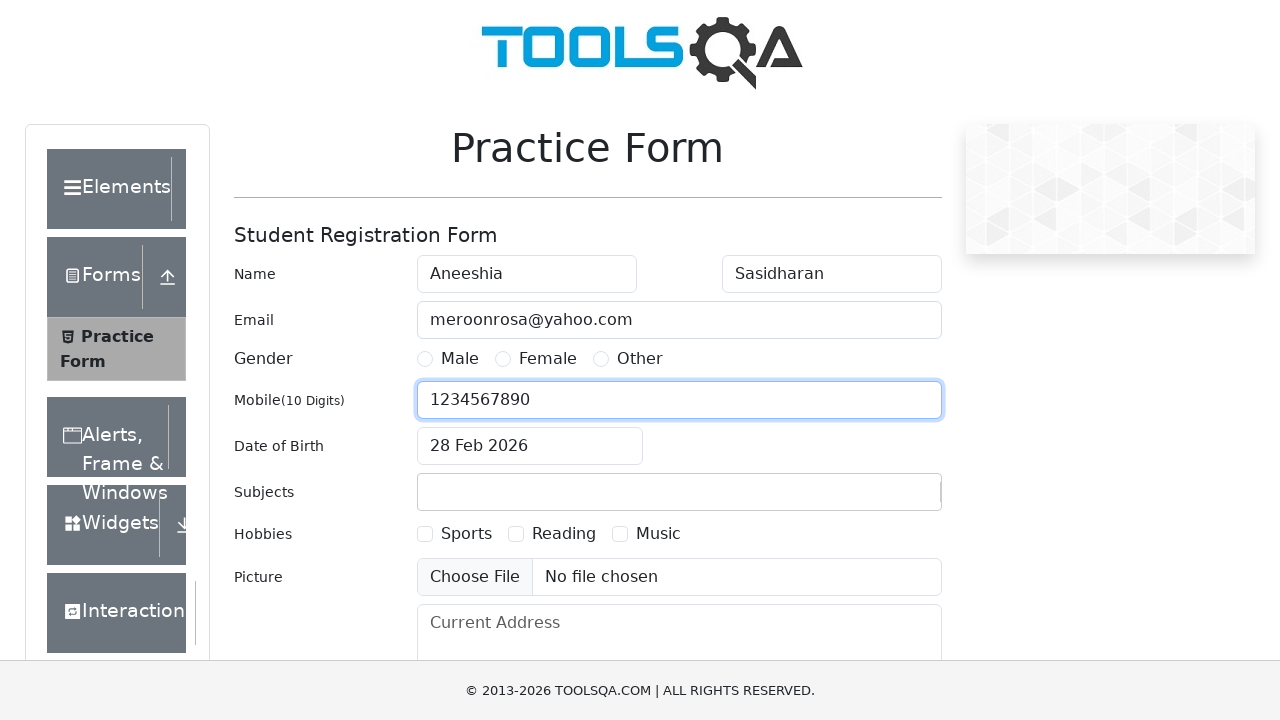

Filled current address field with 'Kalarickal house, Ernakulam' on #currentAddress
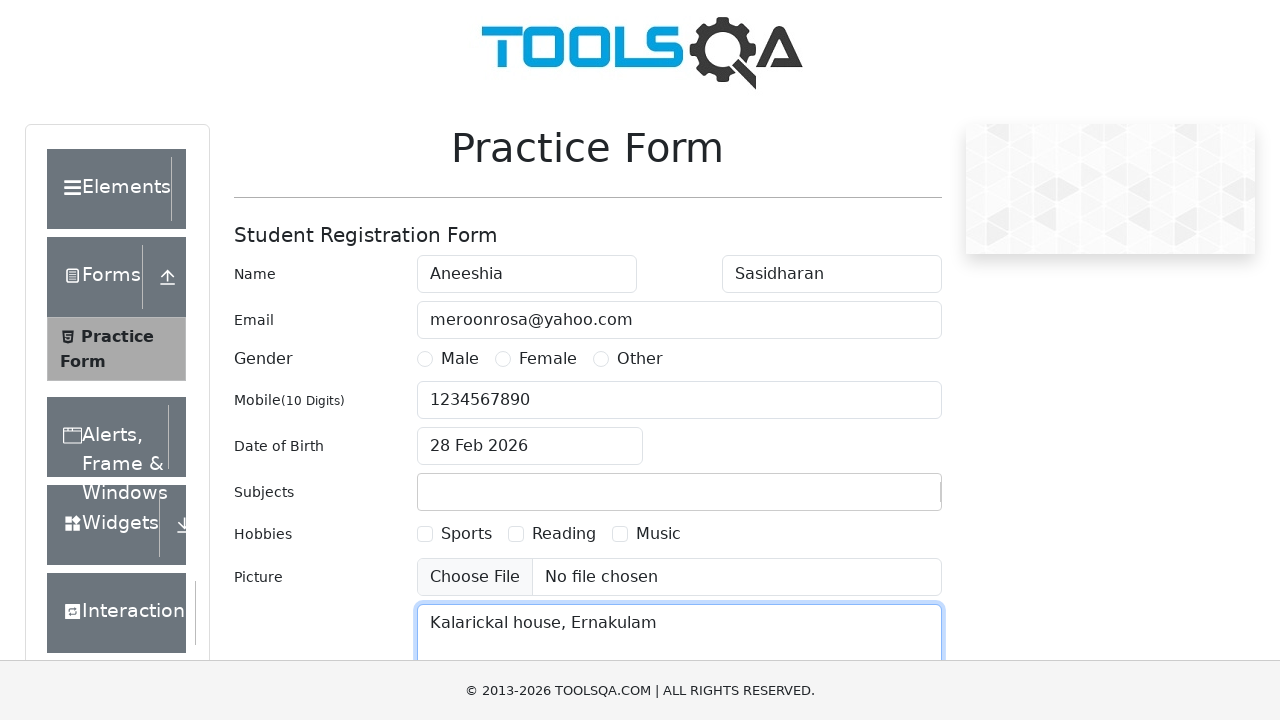

Clicked submit button to submit the automation practice form at (885, 499) on #submit
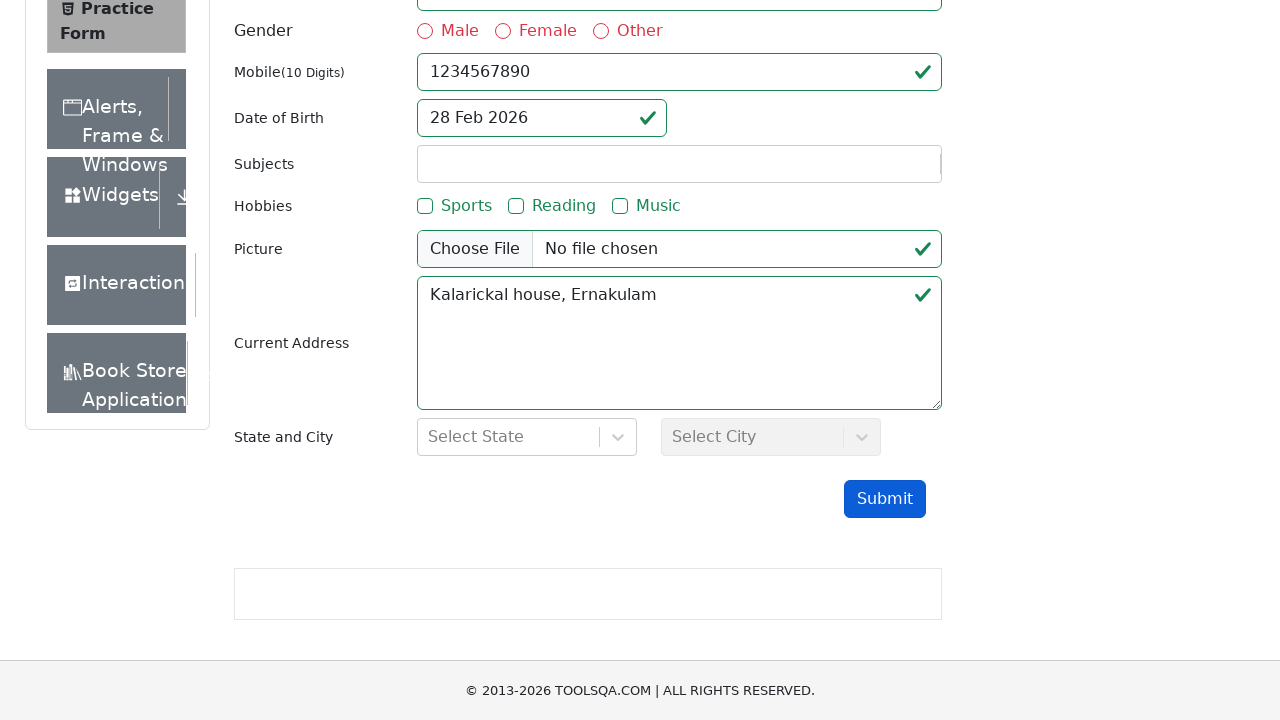

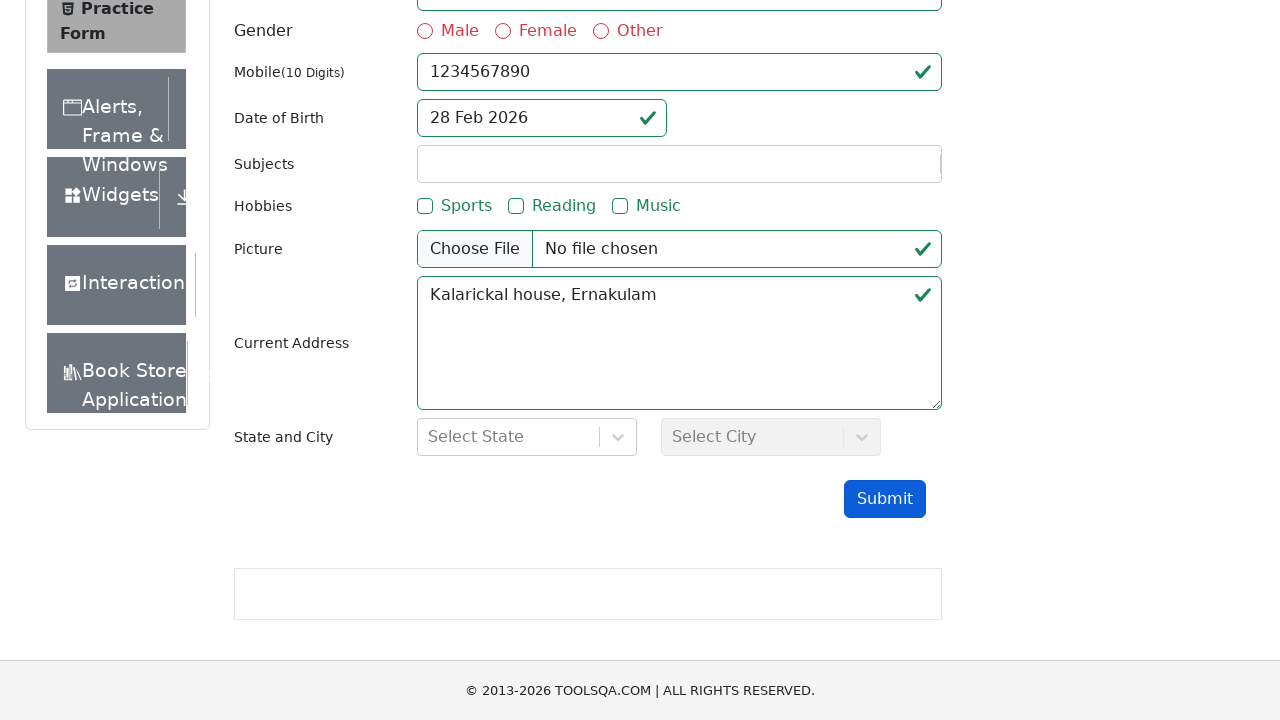